Tests handling multiple browser windows by filling a textarea, clicking a link that opens a new window, switching to the new window to click another link, closing it, then switching back to the original window and clearing the textarea.

Starting URL: https://omayo.blogspot.com/

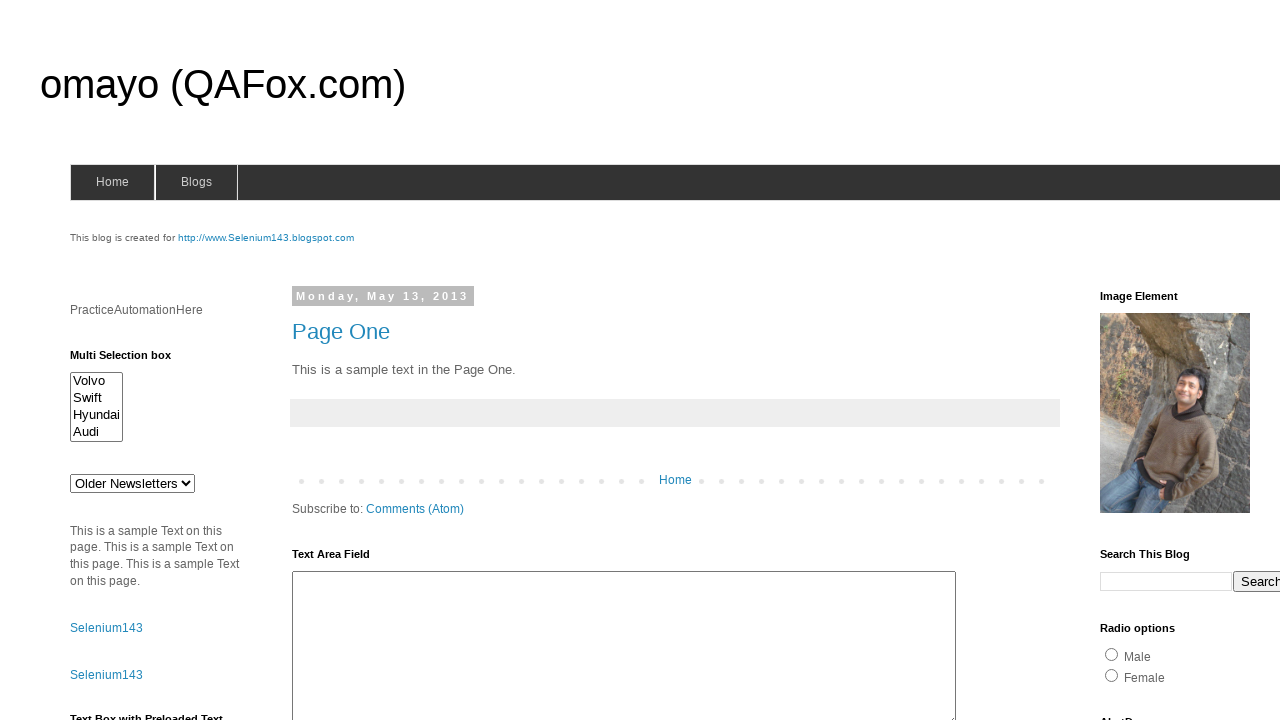

Filled textarea with 'Welcome To India' on textarea#ta1
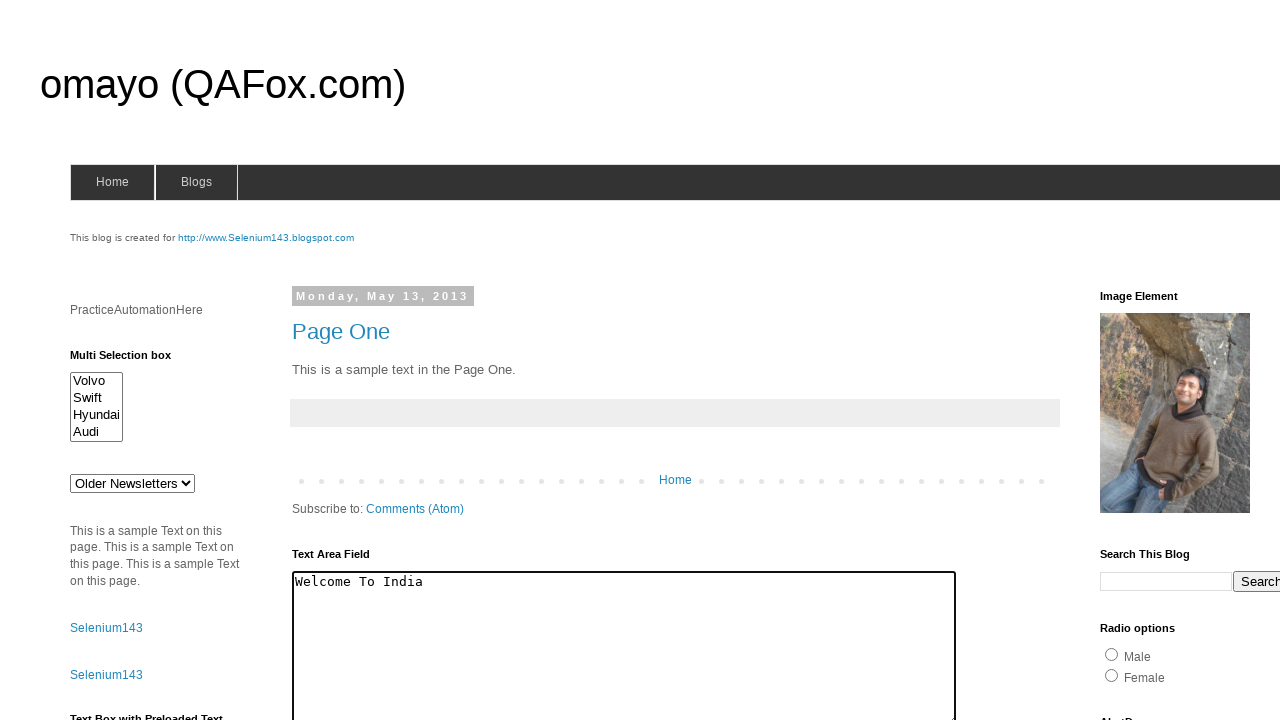

Clicked link that opens a new window at (266, 238) on a#selenium143
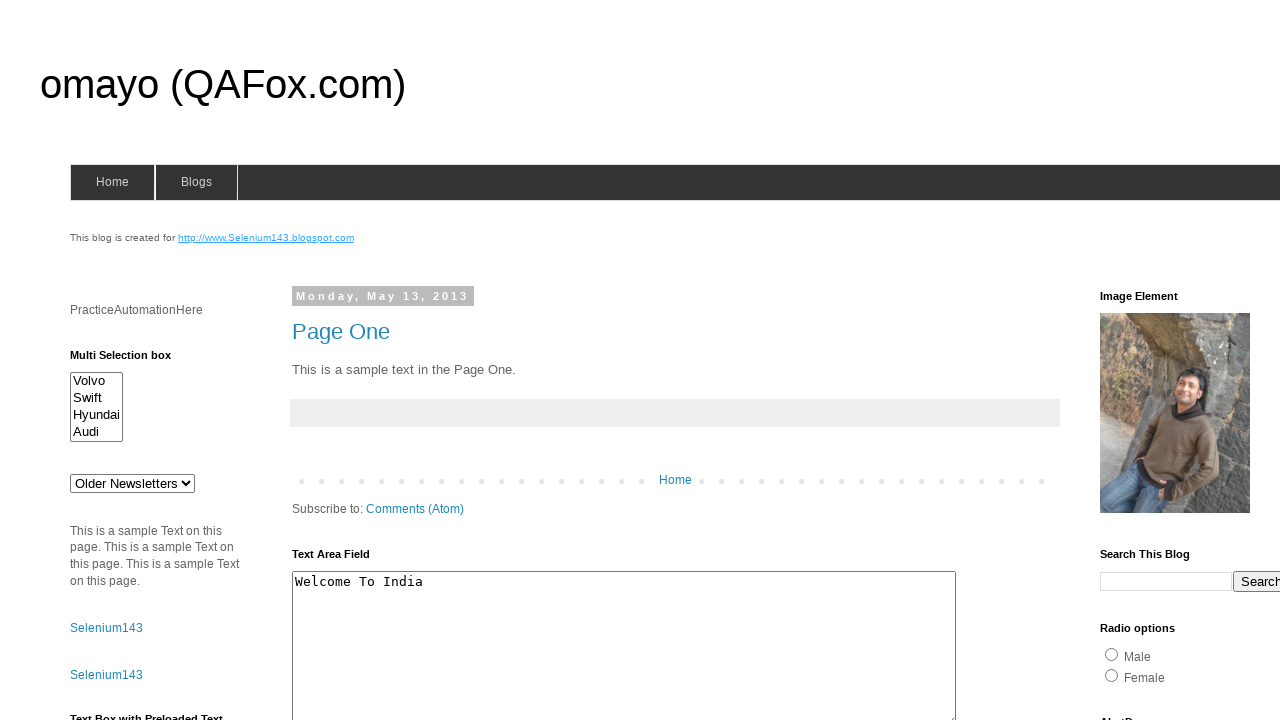

Captured new window/page object
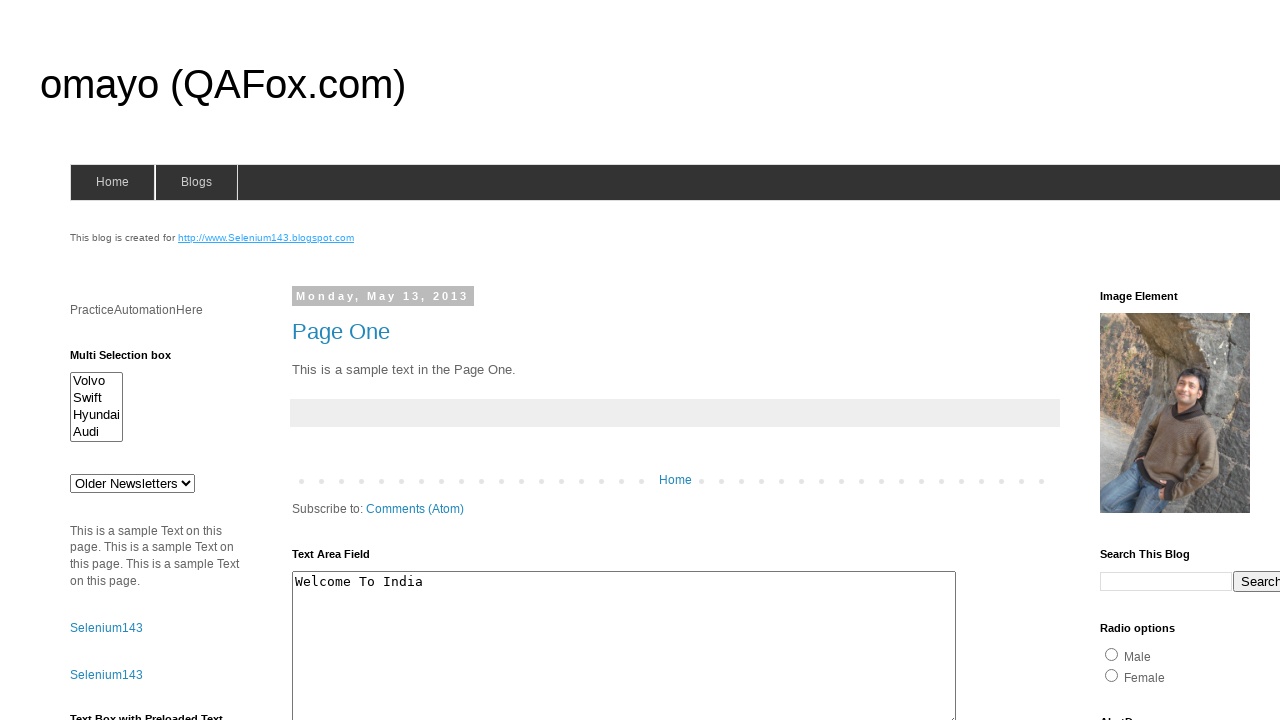

New window loaded
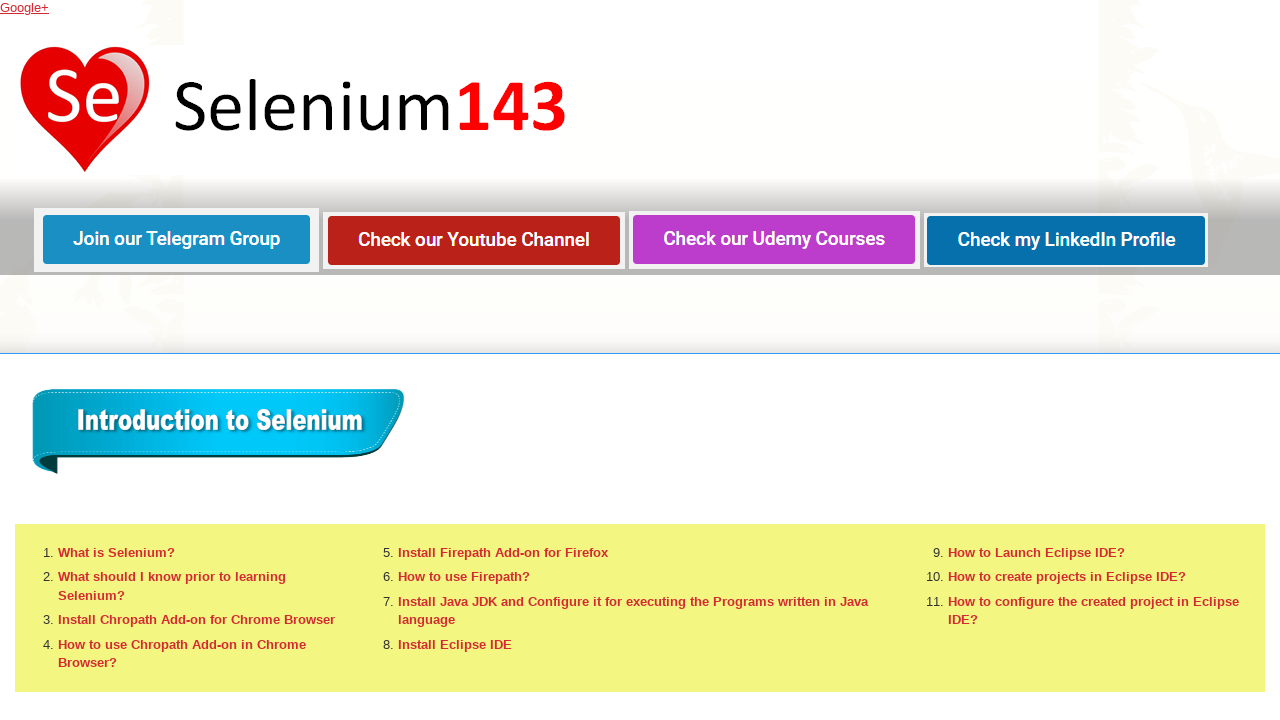

Clicked 'What is Selenium?' link in new window at (116, 552) on xpath=//a[text()='What is Selenium?']
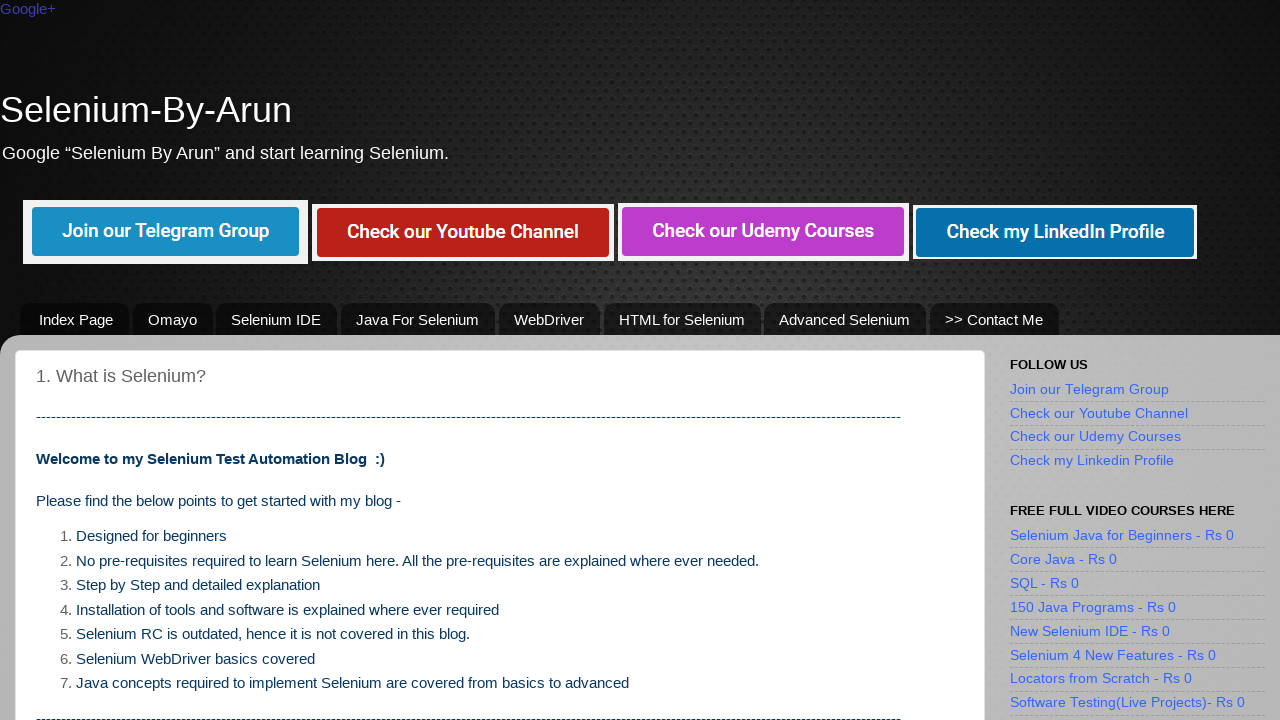

Closed new window
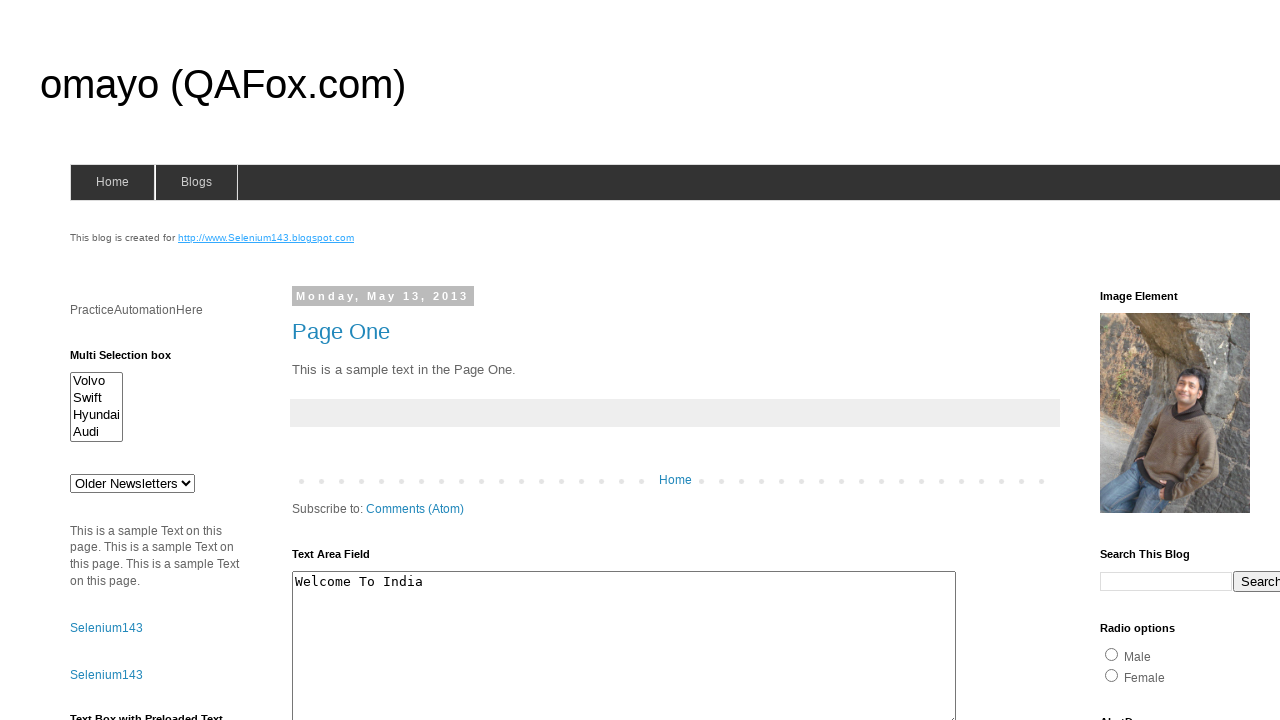

Cleared textarea in original window on textarea#ta1
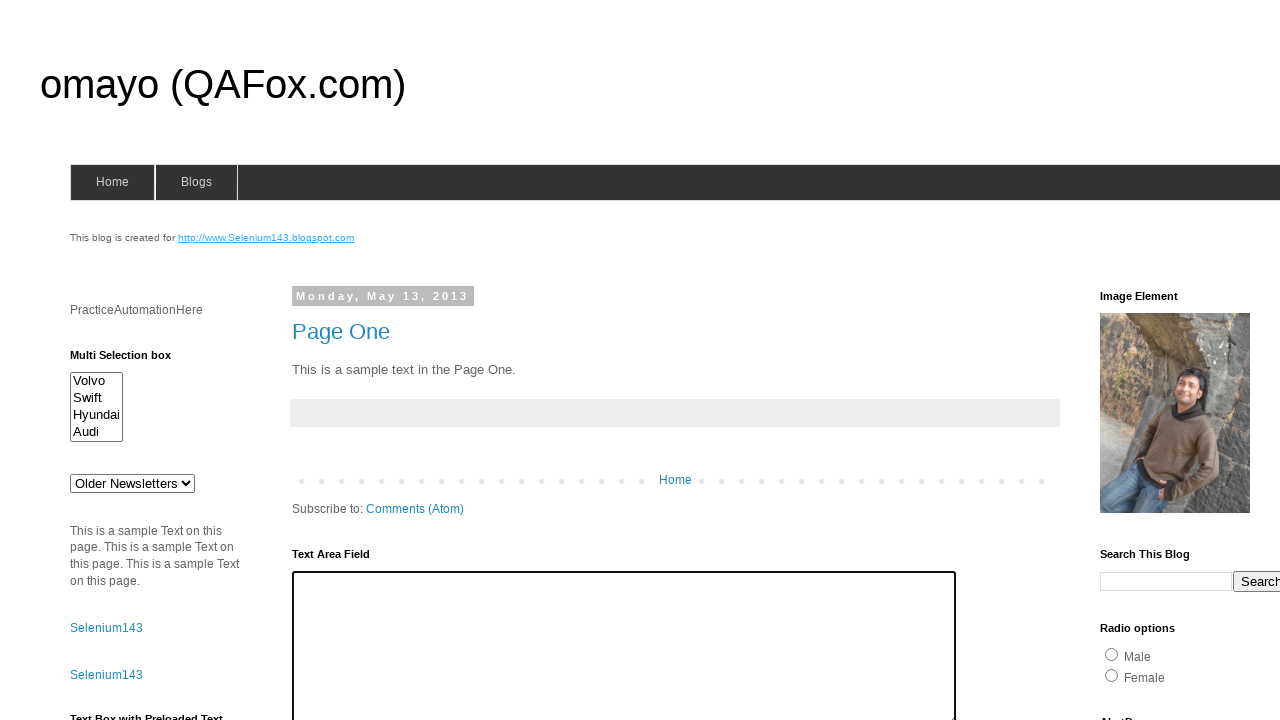

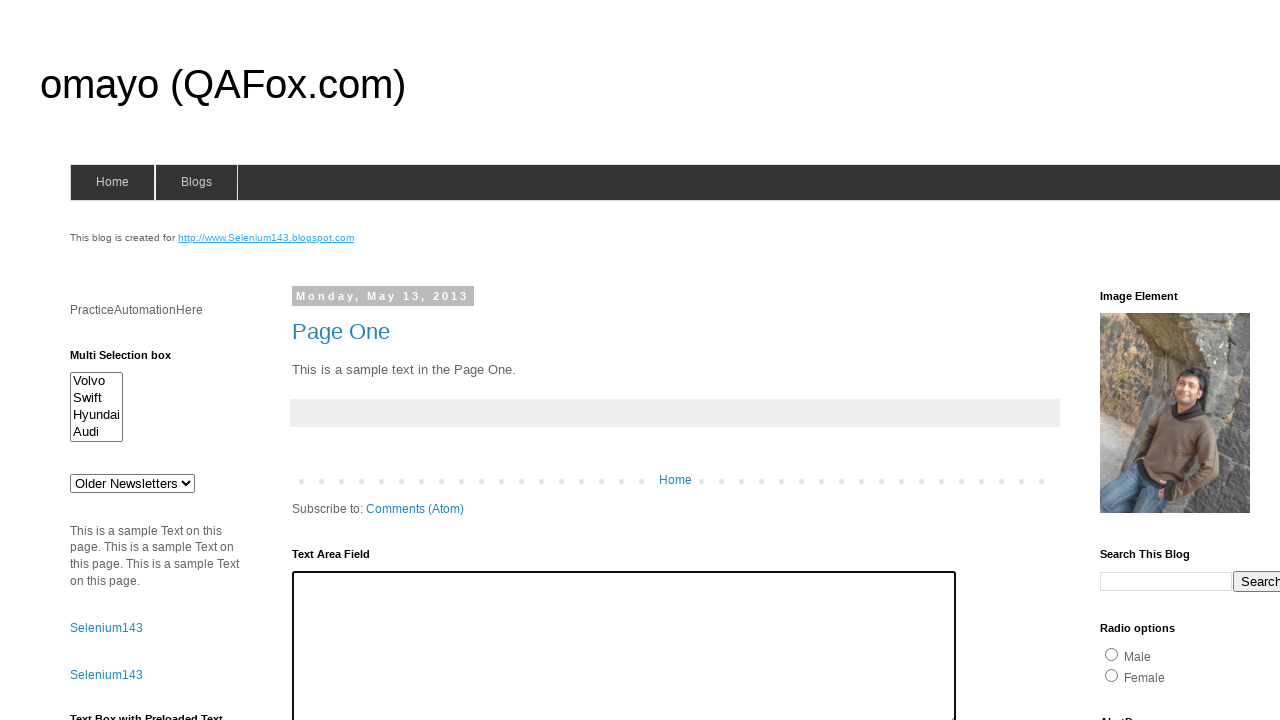